Navigates to Contoso University and clicks the second navigation link using actions

Starting URL: https://gravitymvctestapplication.azurewebsites.net/

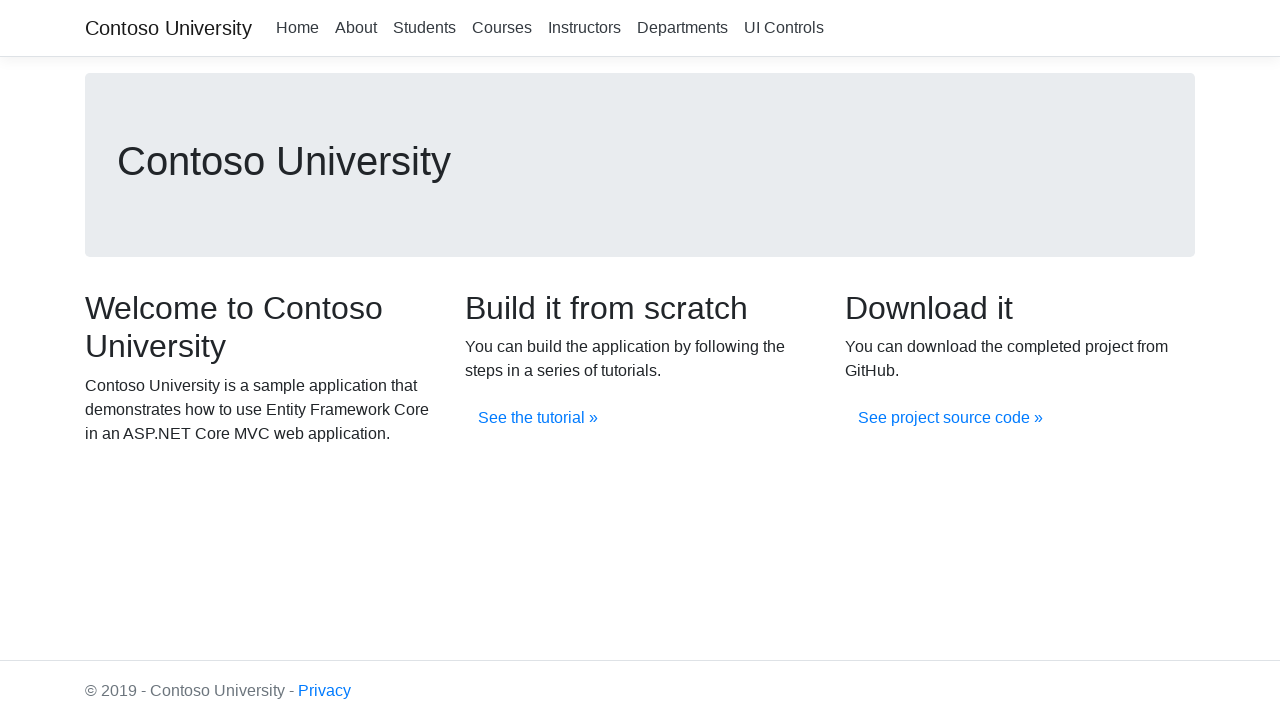

Navigated to Contoso University home page
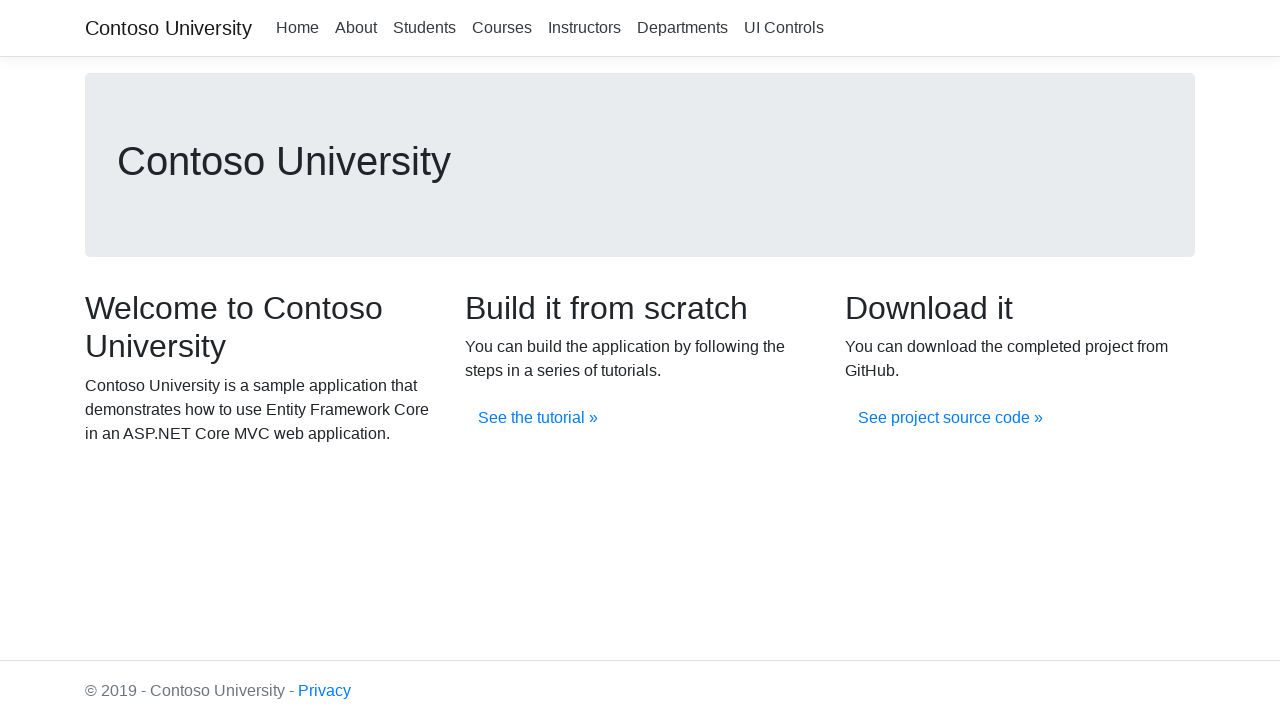

Clicked second navigation link at (356, 28) on (//a[@class='nav-link text-dark'])[2]
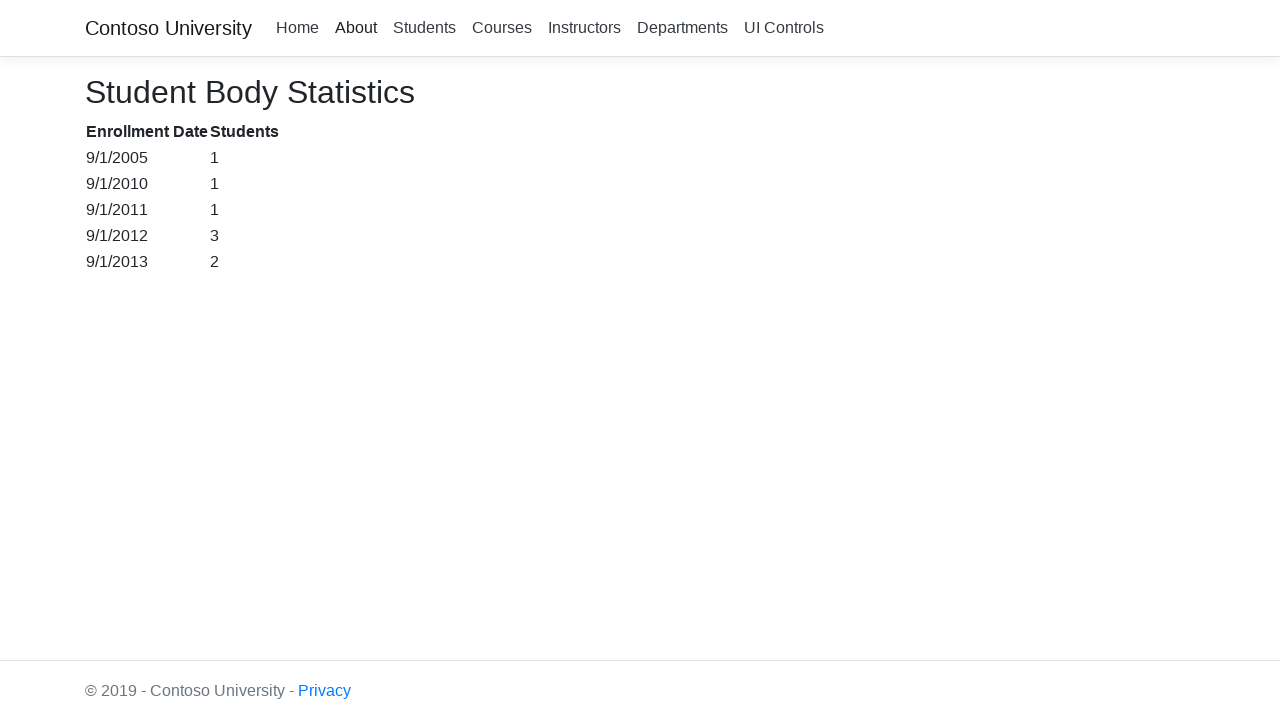

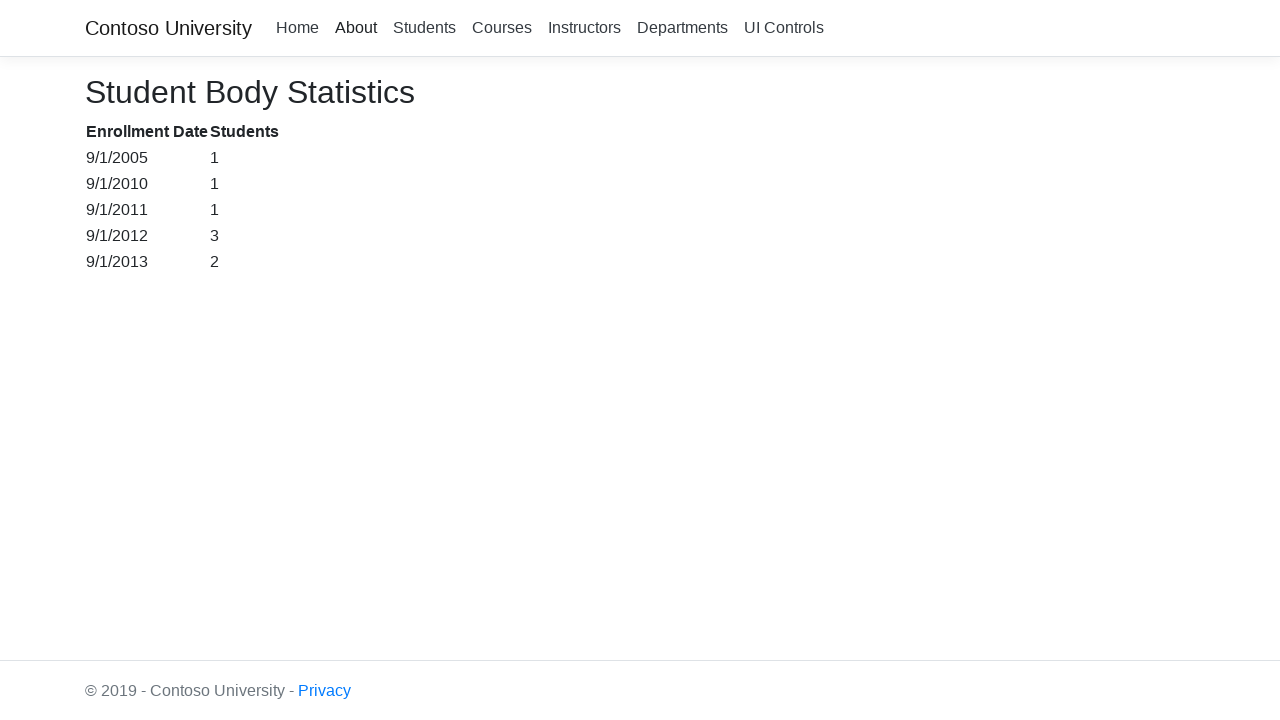